Tests JavaScript prompt dialog handling by clicking a button that triggers a prompt and accepting it with a custom input value

Starting URL: https://letcode.in/alert

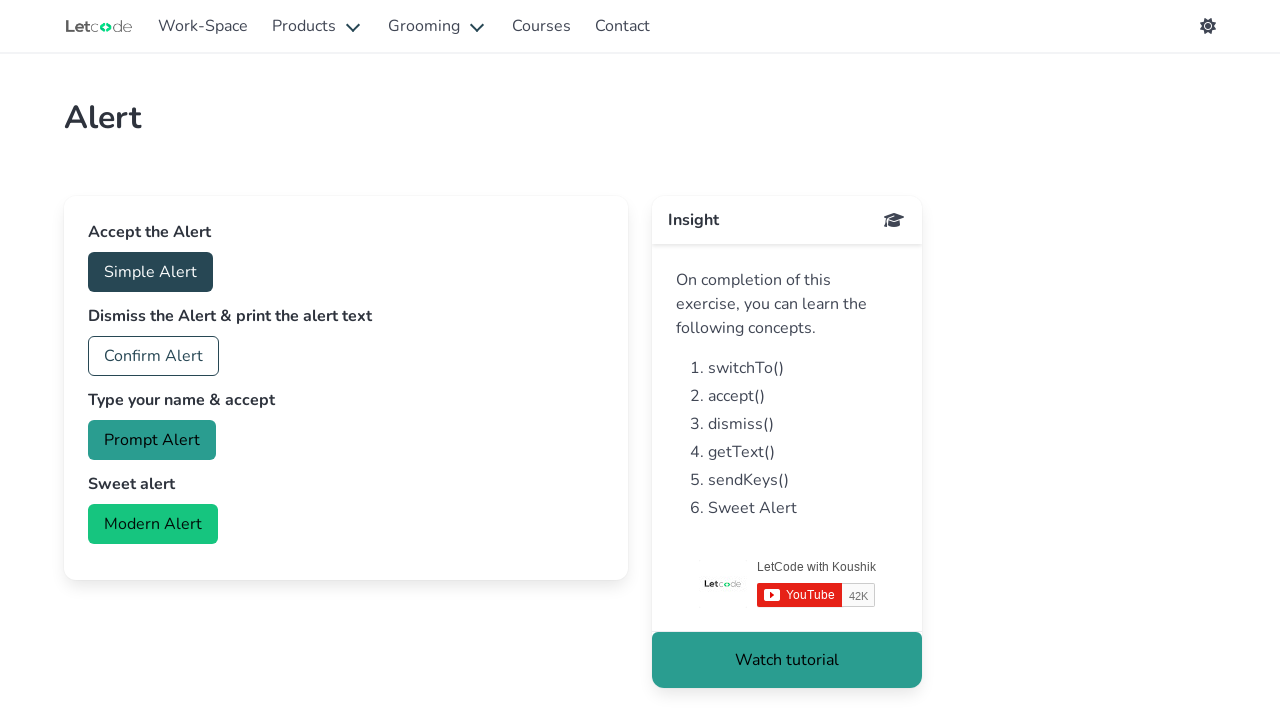

Set up dialog handler to accept prompts with 'John Smith'
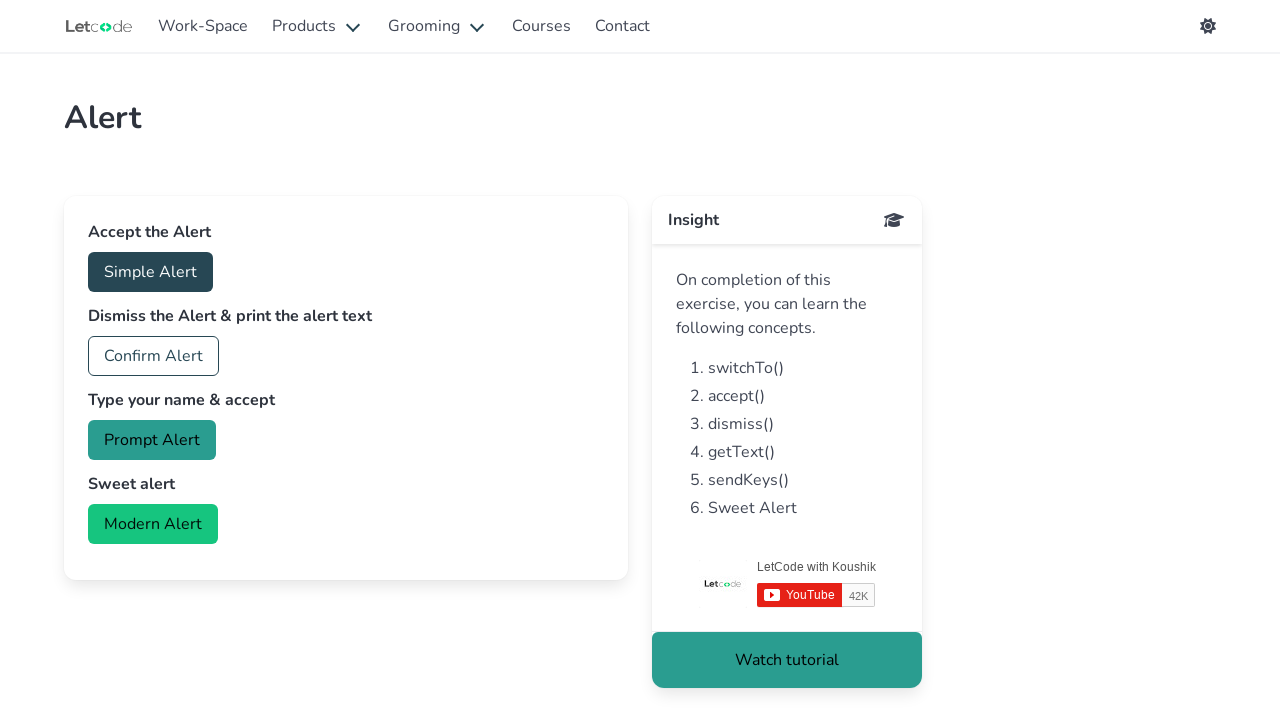

Clicked prompt button to trigger JavaScript prompt dialog at (152, 440) on #prompt
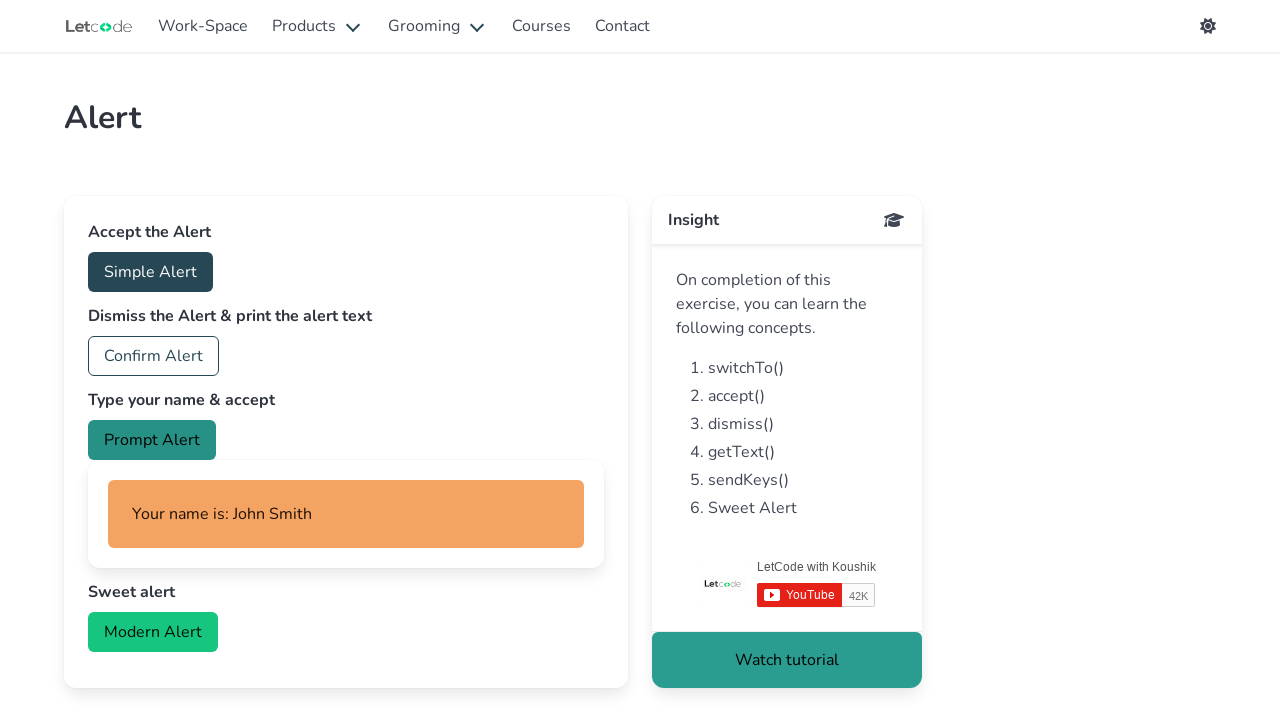

Waited for dialog interaction to complete
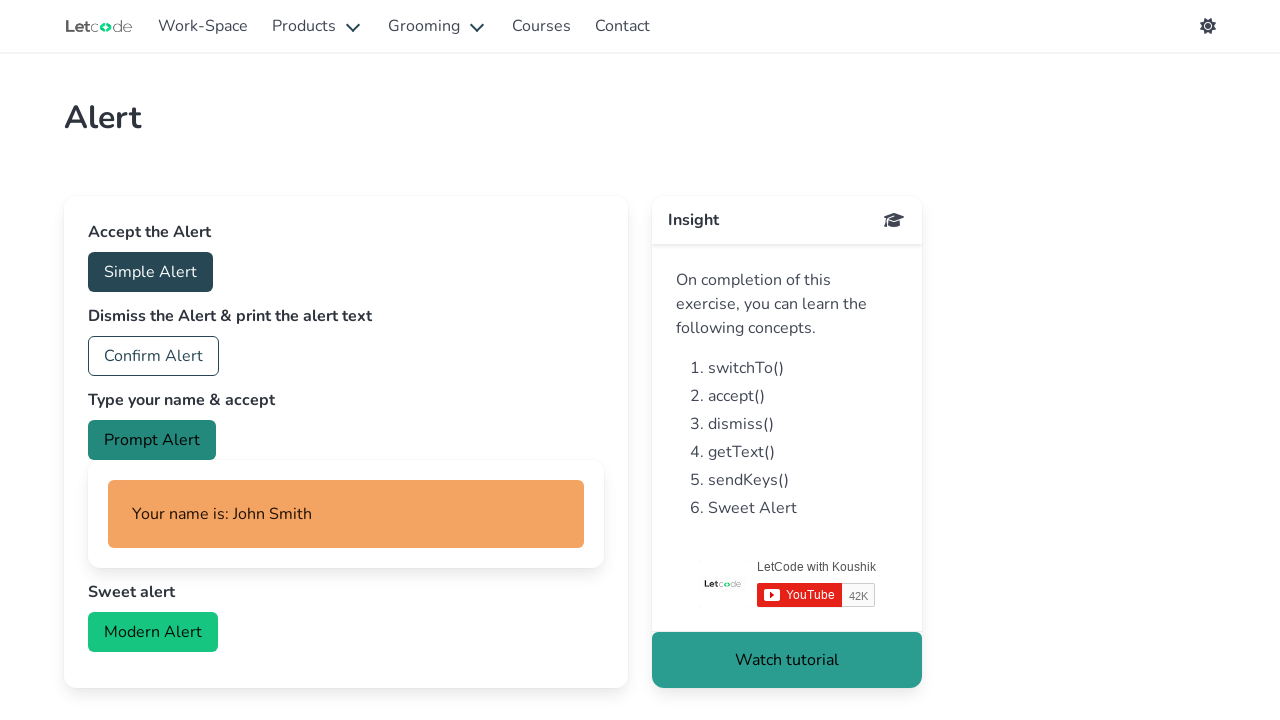

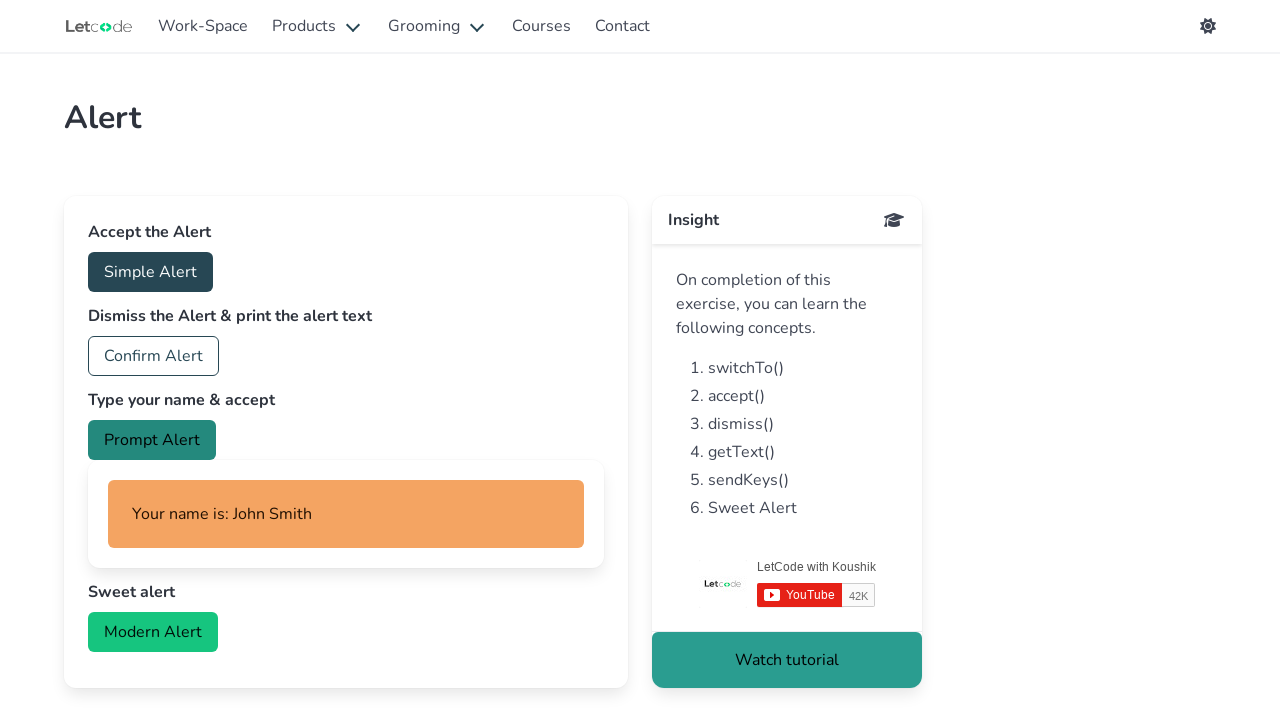